Tests handling a prompt alert and taking a screenshot while the alert is present

Starting URL: https://letcode.in/alert

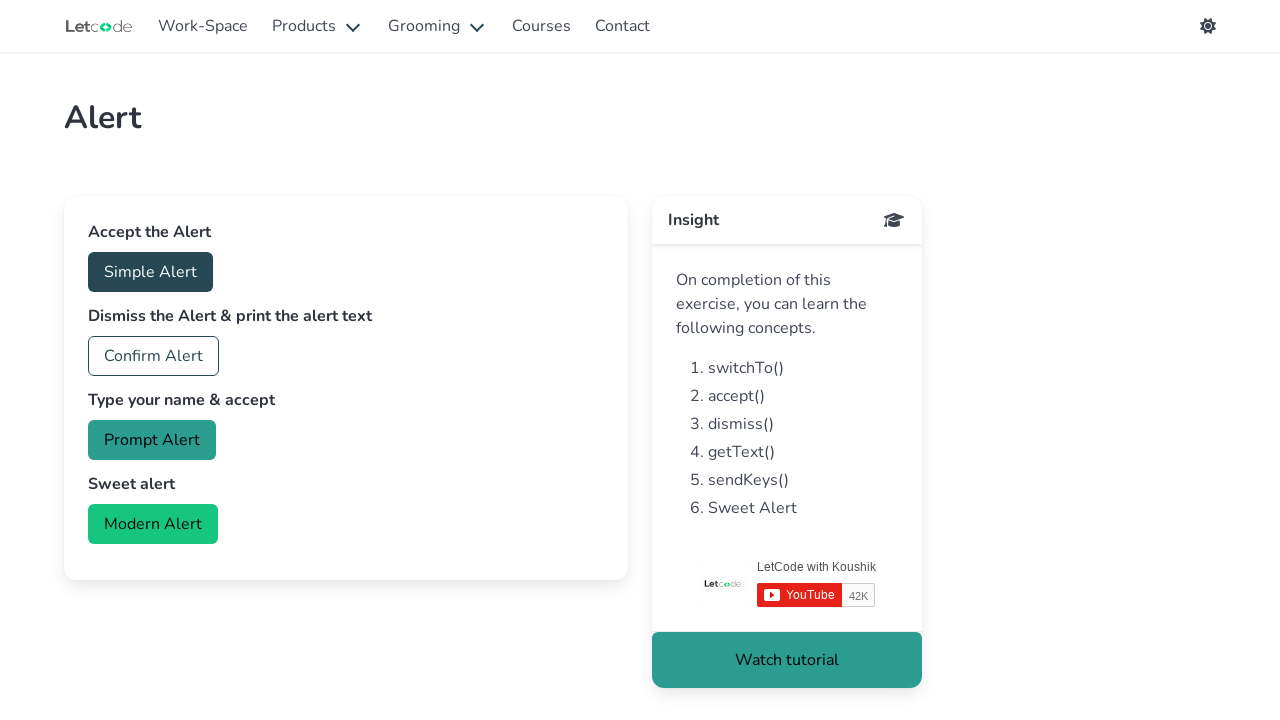

Set up dialog handler to accept prompt alerts
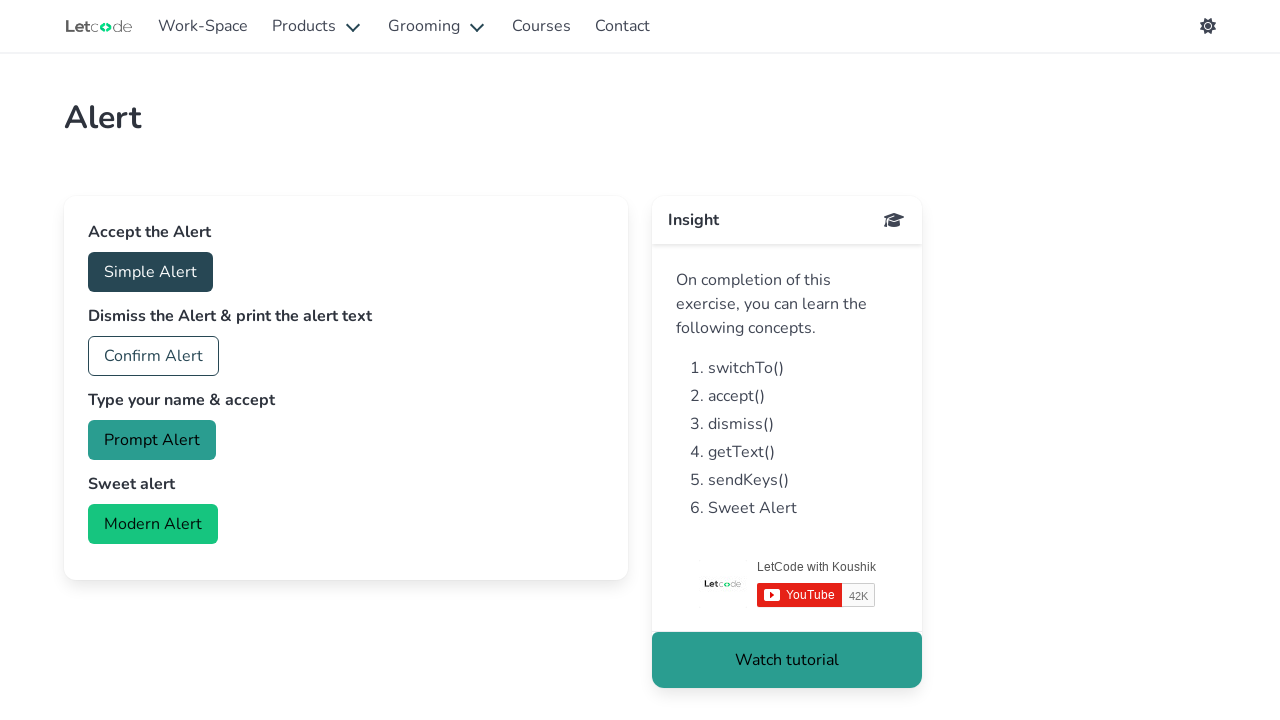

Clicked prompt button to trigger alert at (152, 440) on #prompt
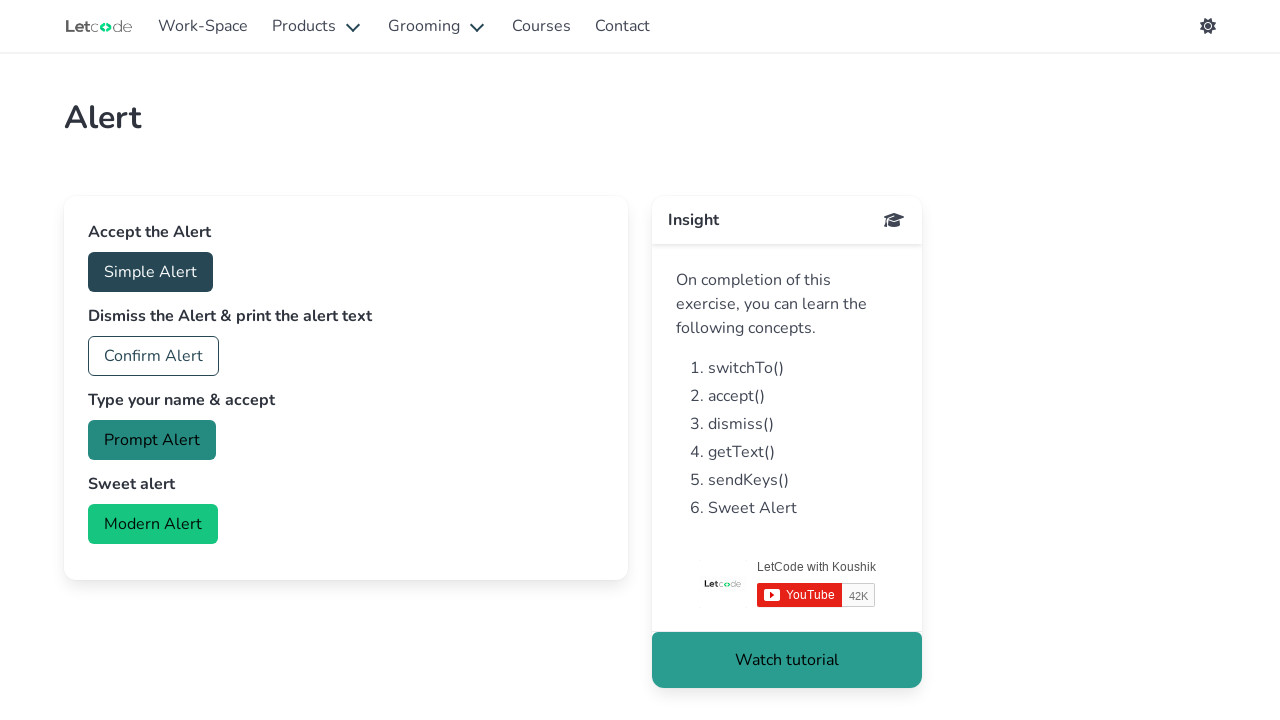

Took screenshot of alert while prompt is displayed
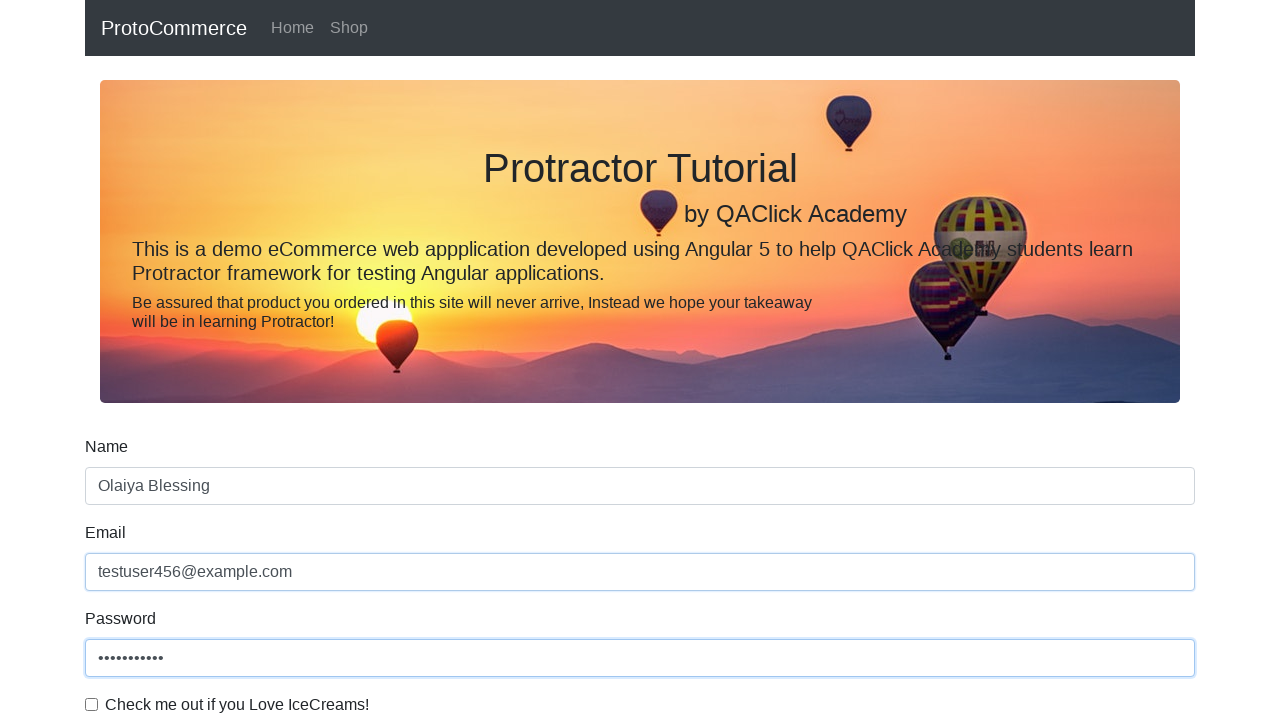

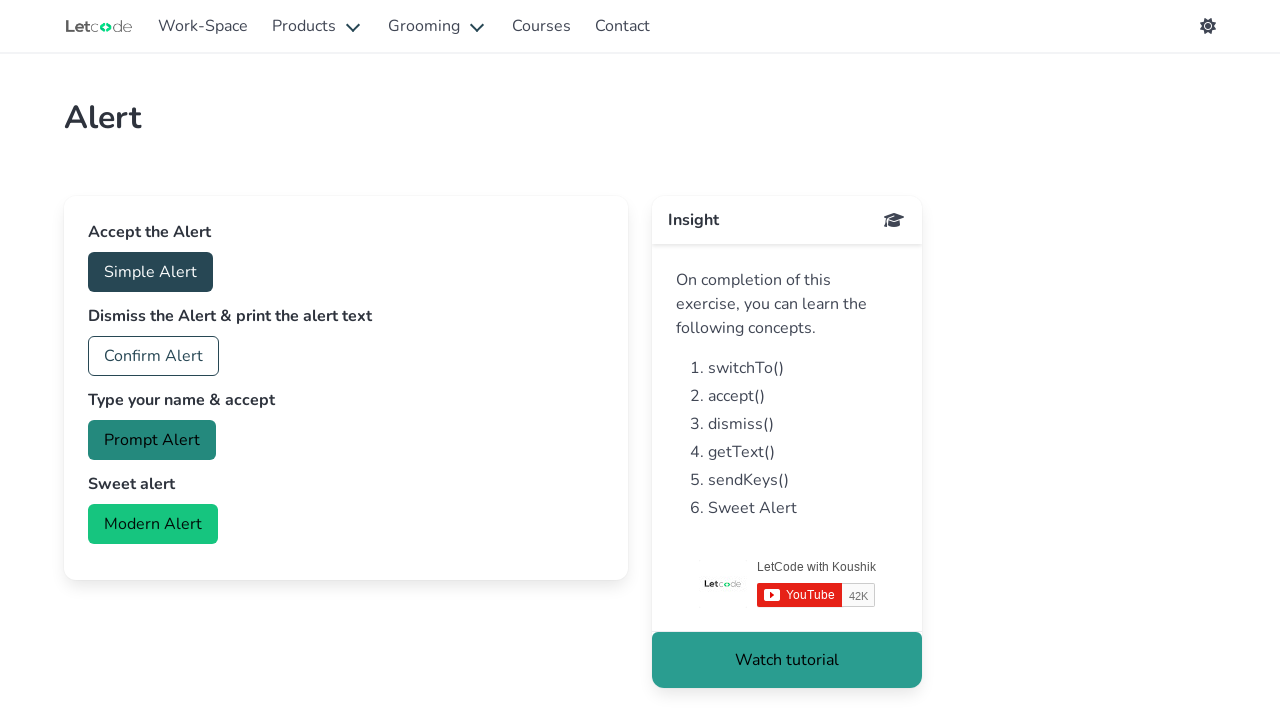